Tests interaction with an iframe by locating a frame by ID and filling a name input field within it

Starting URL: https://letcode.in/frame

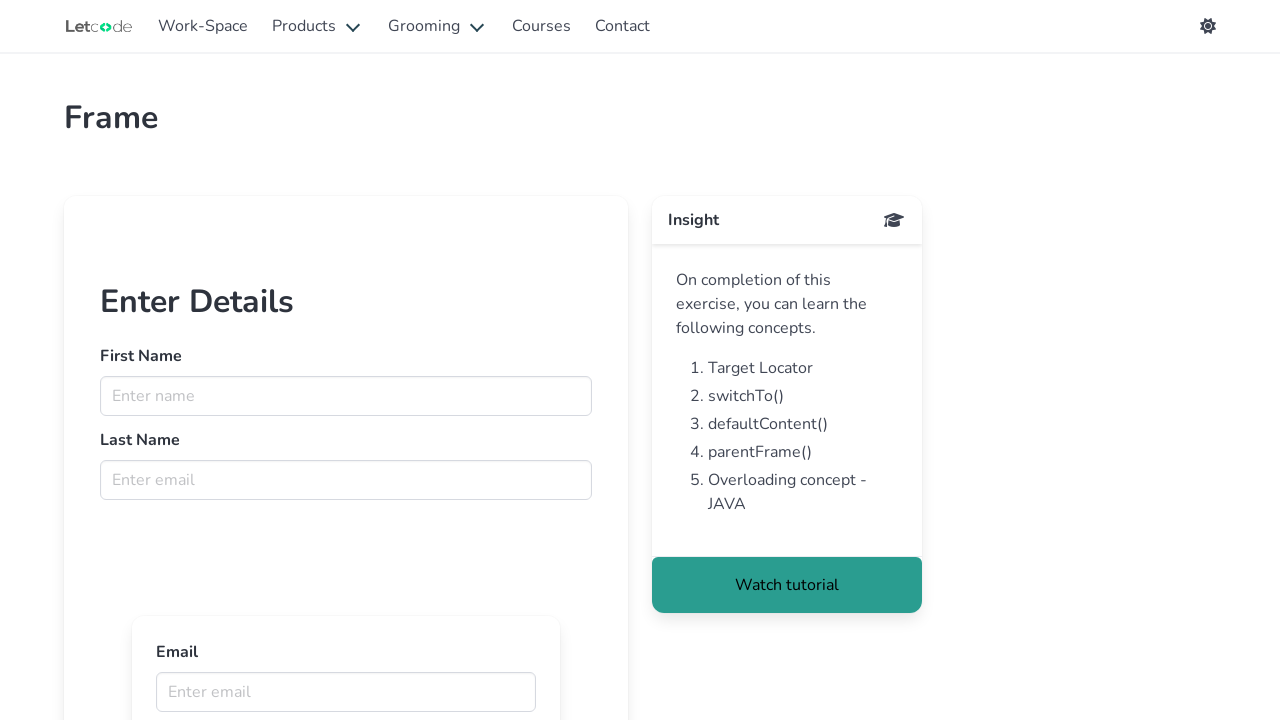

Located iframe with ID 'firstFr'
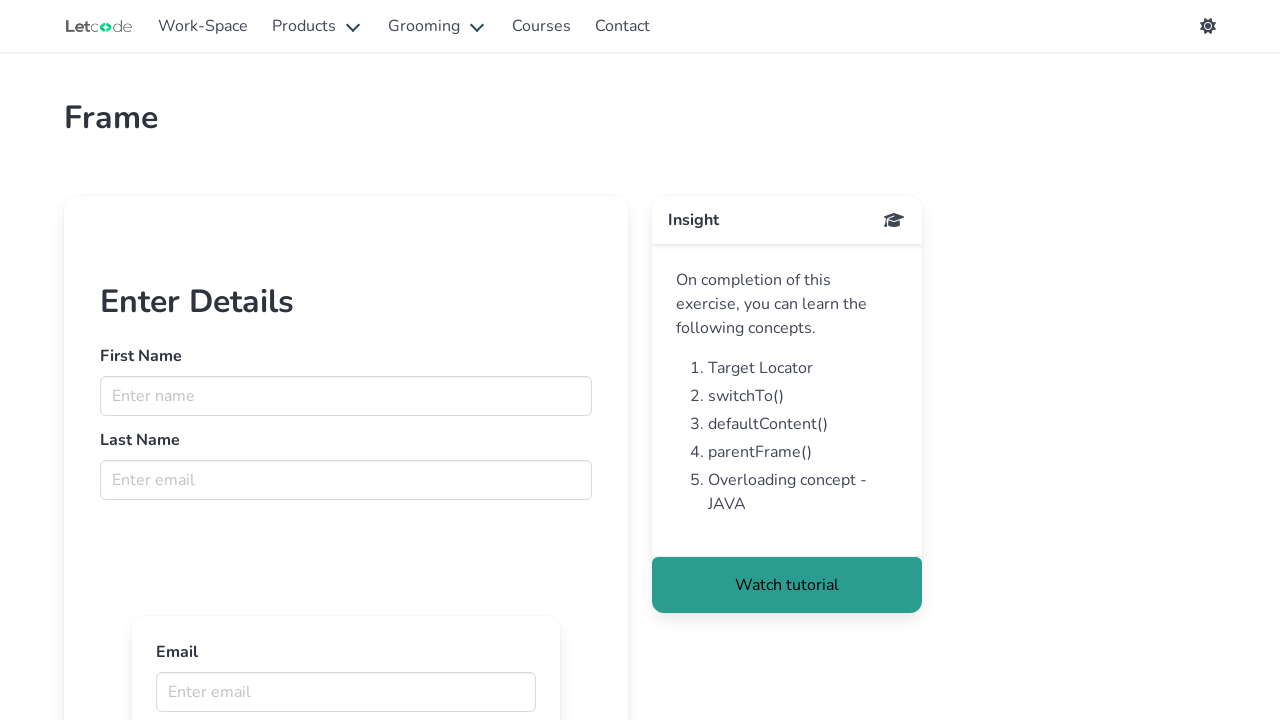

Filled name input field within iframe with 'nirmal' on #firstFr >> internal:control=enter-frame >> internal:attr=[placeholder="Enter na
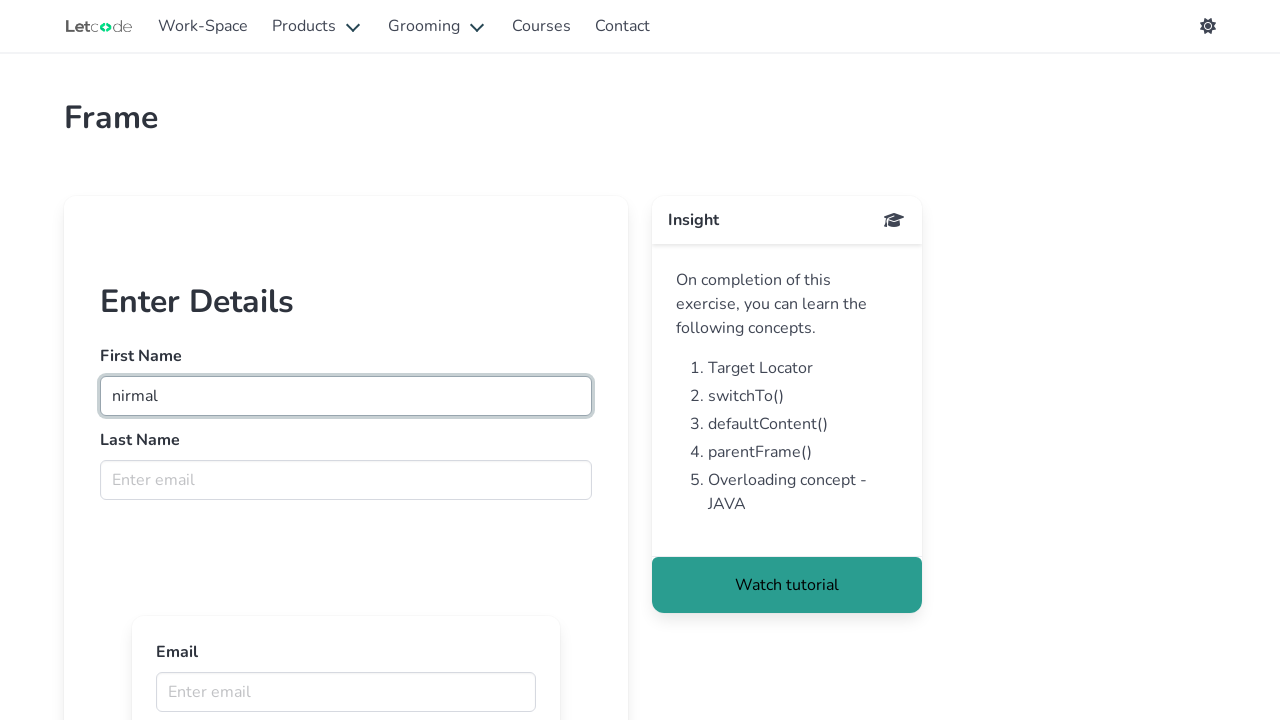

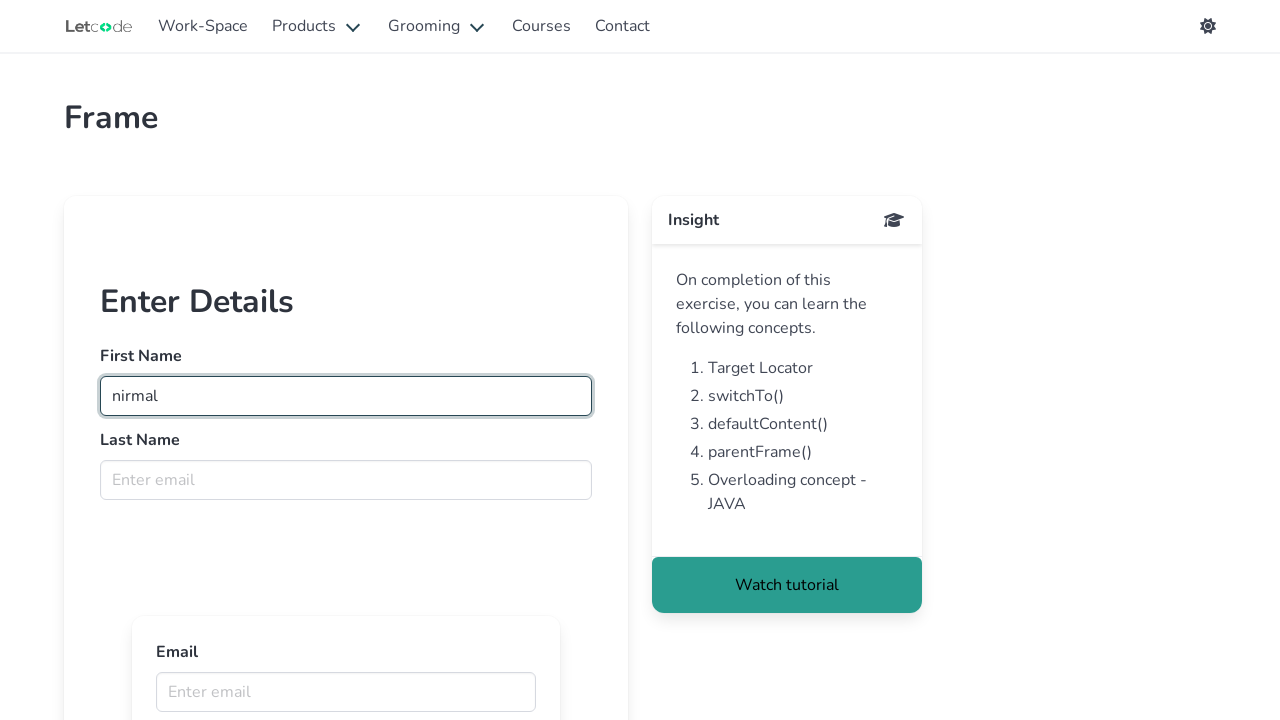